Tests prompt alert handling by clicking a button to trigger a prompt alert, entering text into the prompt, and accepting it

Starting URL: https://demoqa.com/alerts

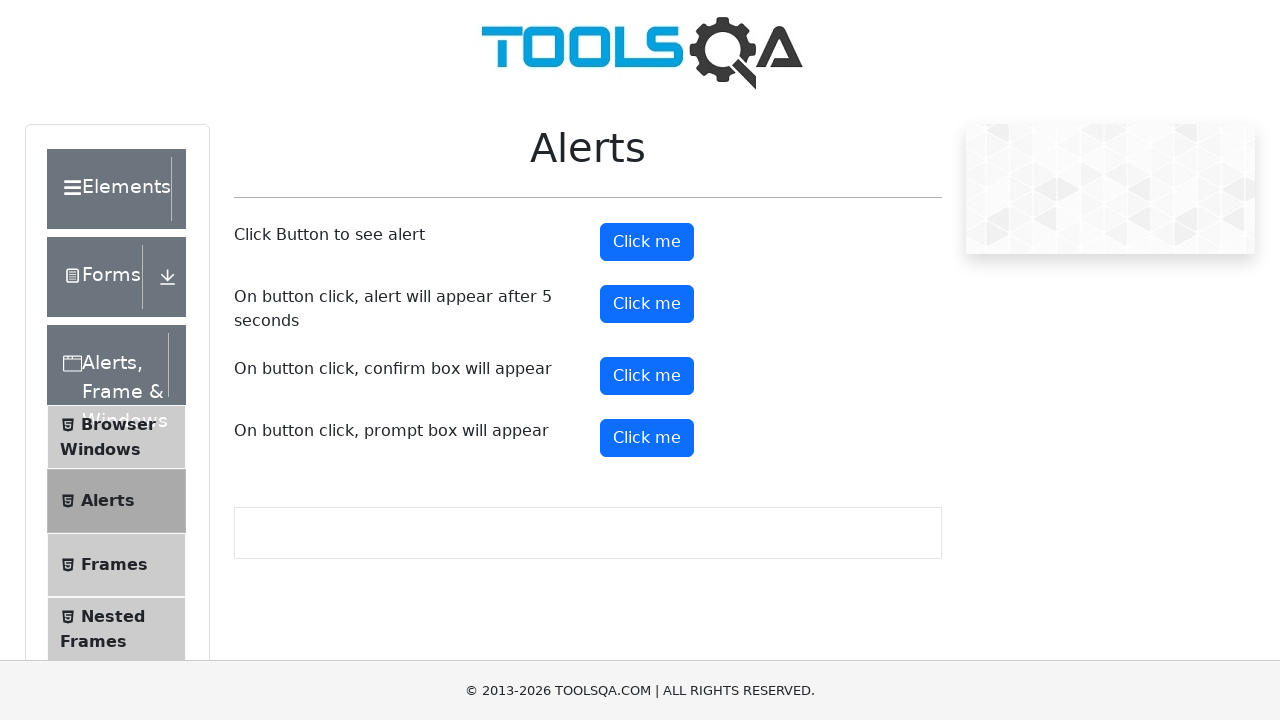

Registered dialog handler to accept prompt with text 'KTCTC'
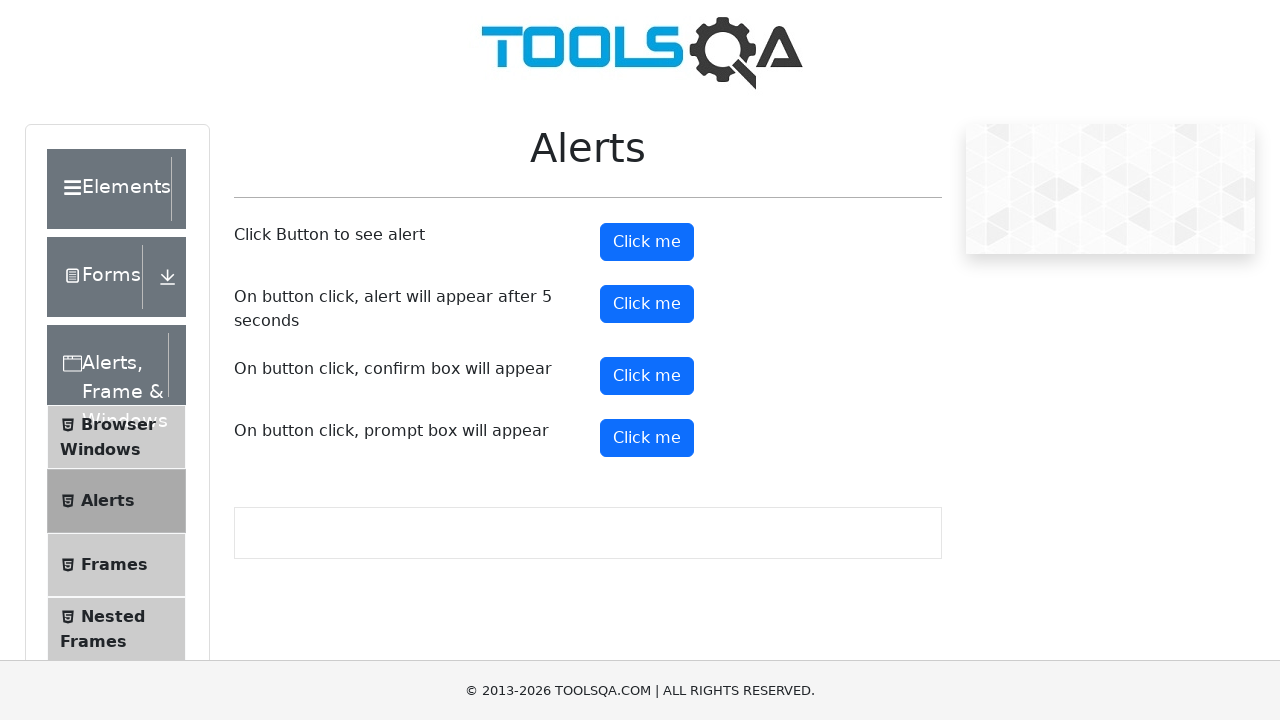

Clicked prompt button to trigger alert at (647, 438) on #promtButton
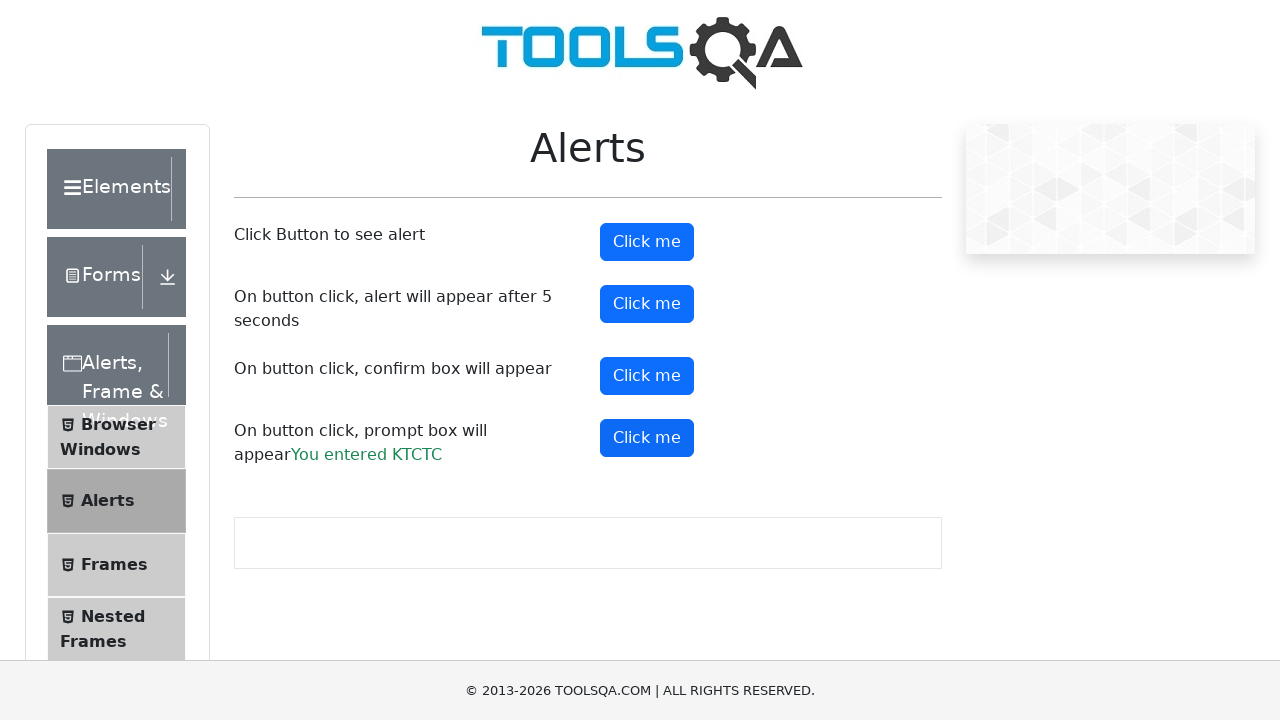

Prompt result element appeared on page after accepting dialog
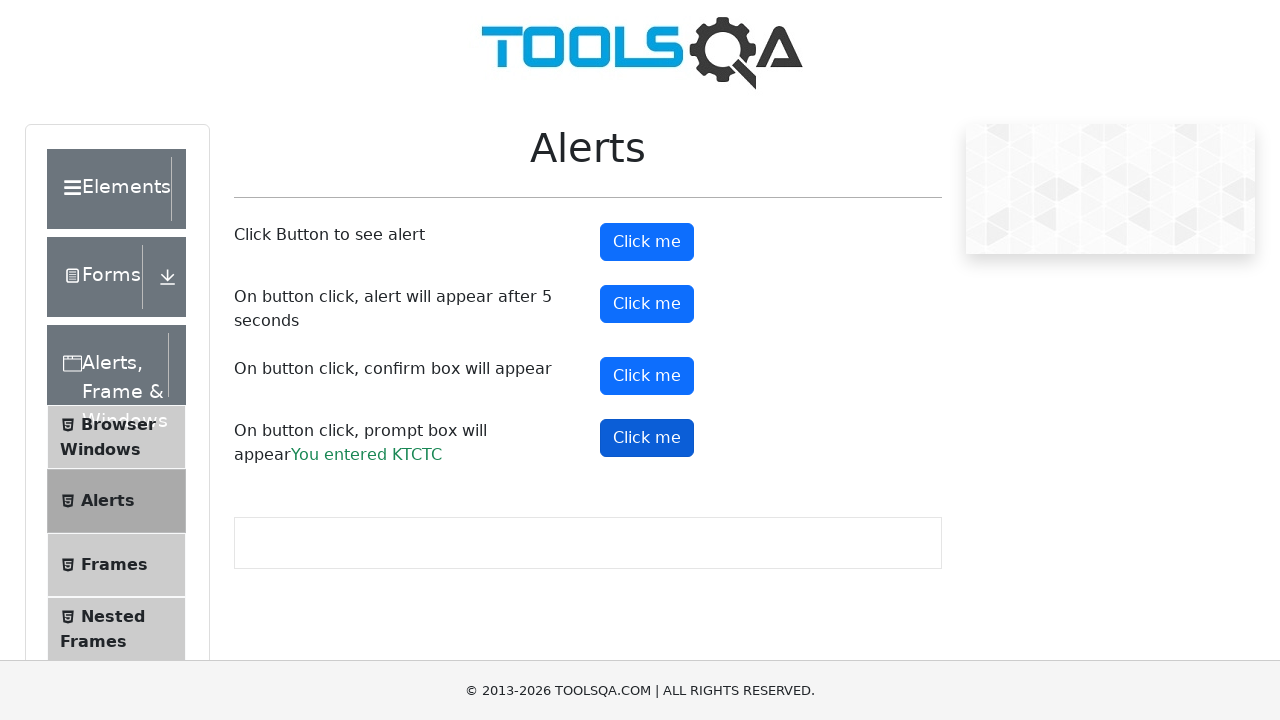

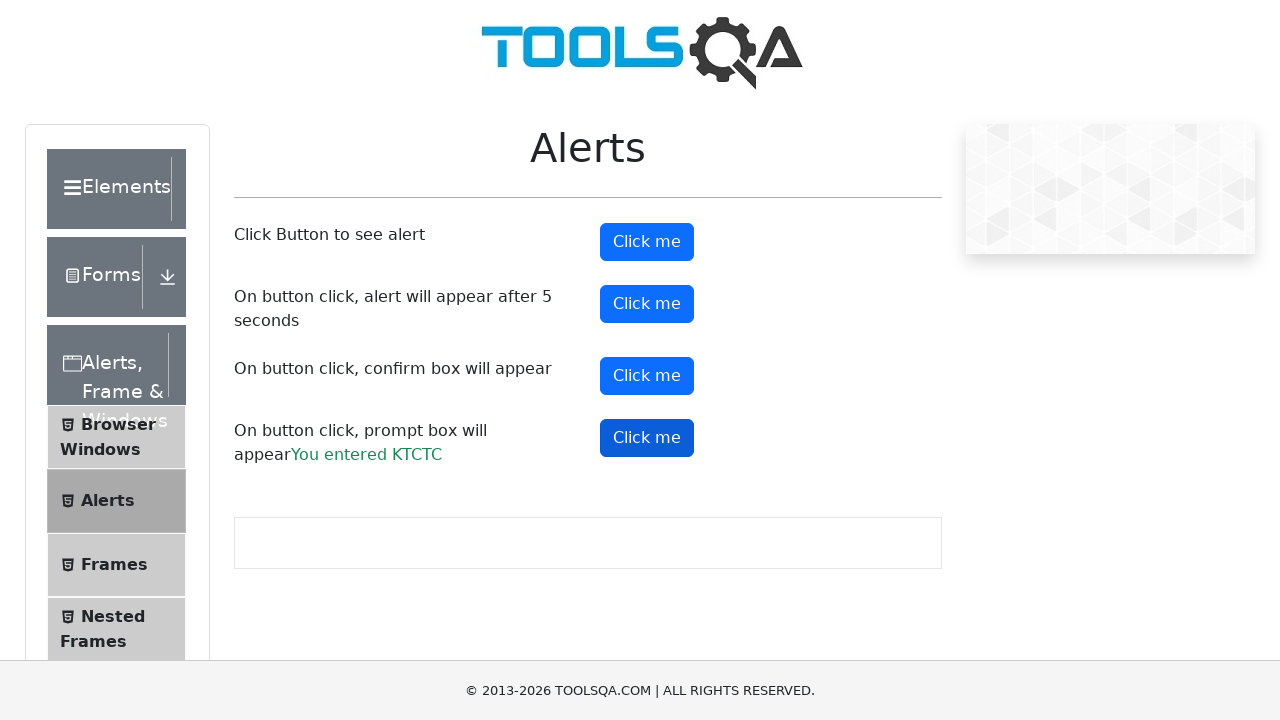